Tests the add/remove elements functionality by clicking the Add Element button and verifying a Delete button appears

Starting URL: https://the-internet.herokuapp.com/add_remove_elements/

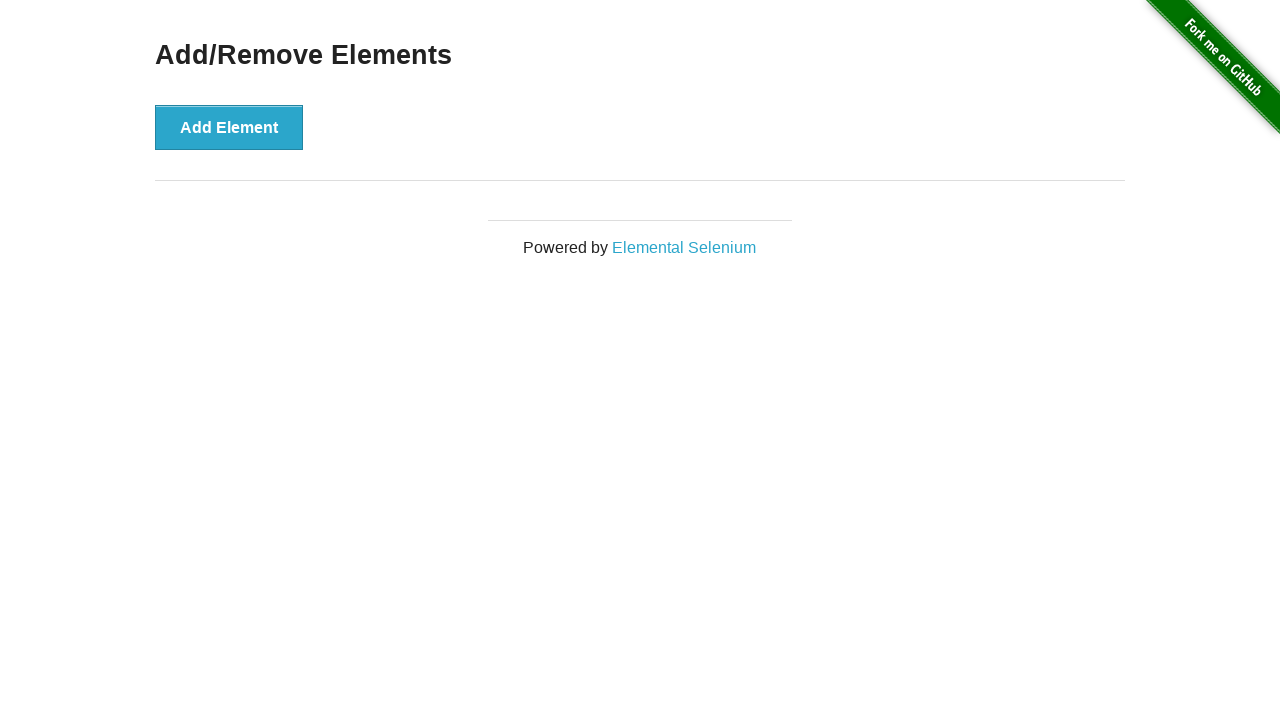

Clicked Add Element button at (229, 127) on xpath=//div[@class='example']//child::button
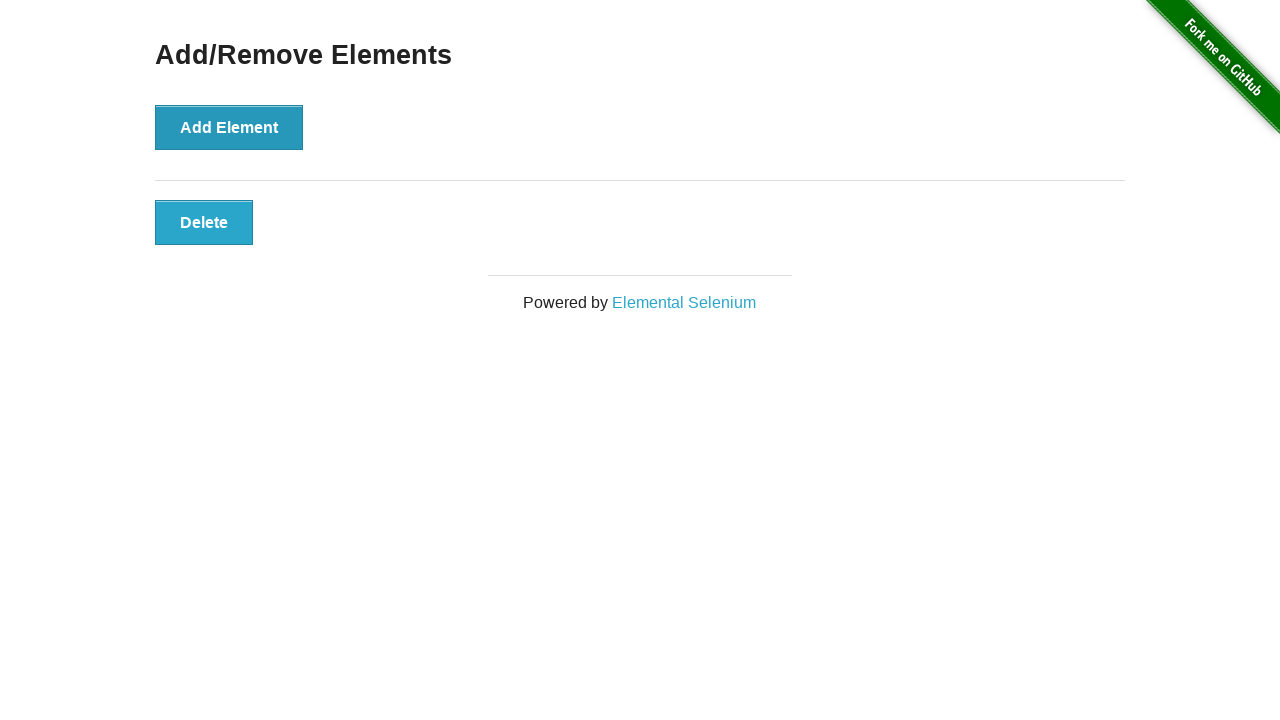

Delete button appeared after clicking Add Element
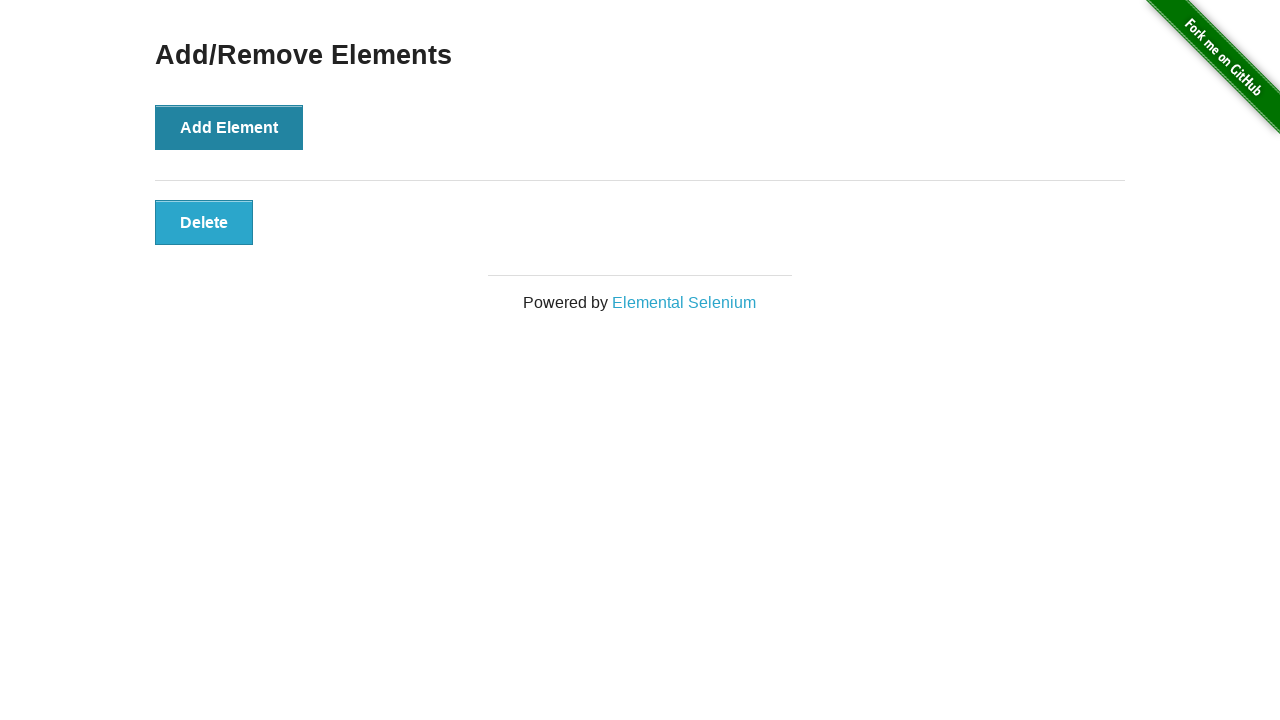

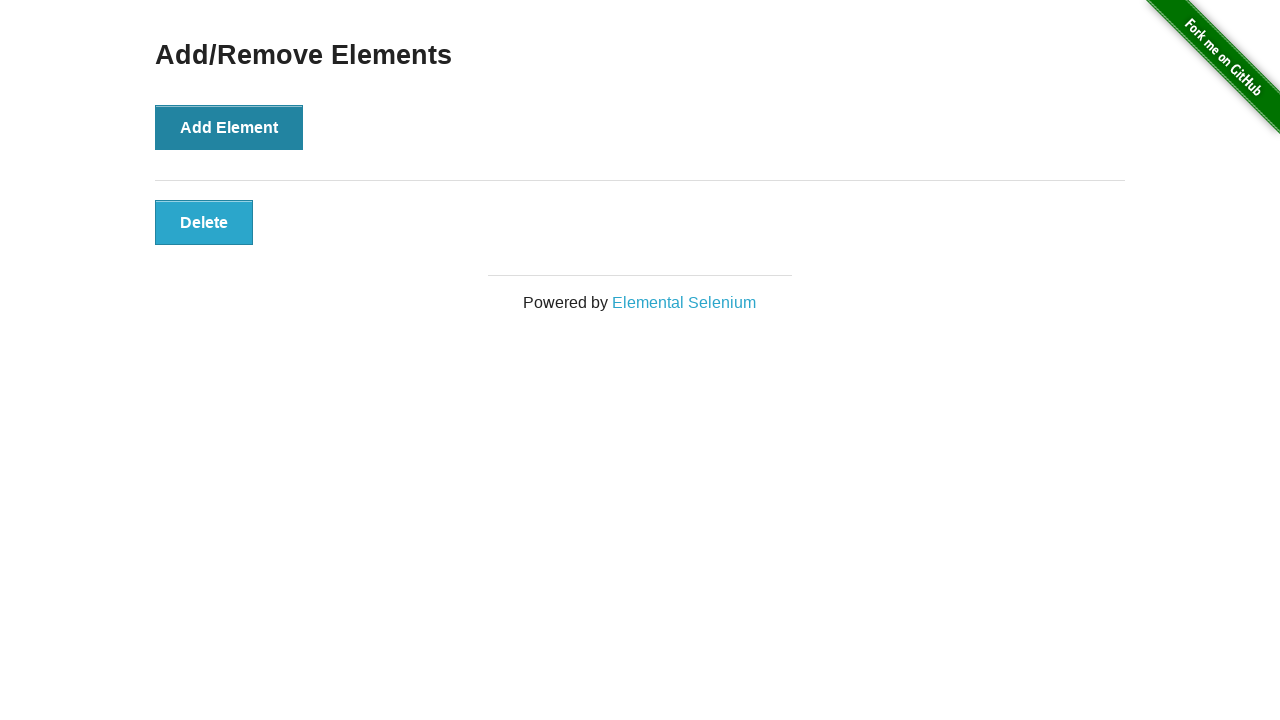